Tests an invoice submission form by filling in customer details including name, number, invoice type, amount, phone number, and comments, then submitting the form.

Starting URL: http://webapps.tekstac.com/InvoiceUpdates/

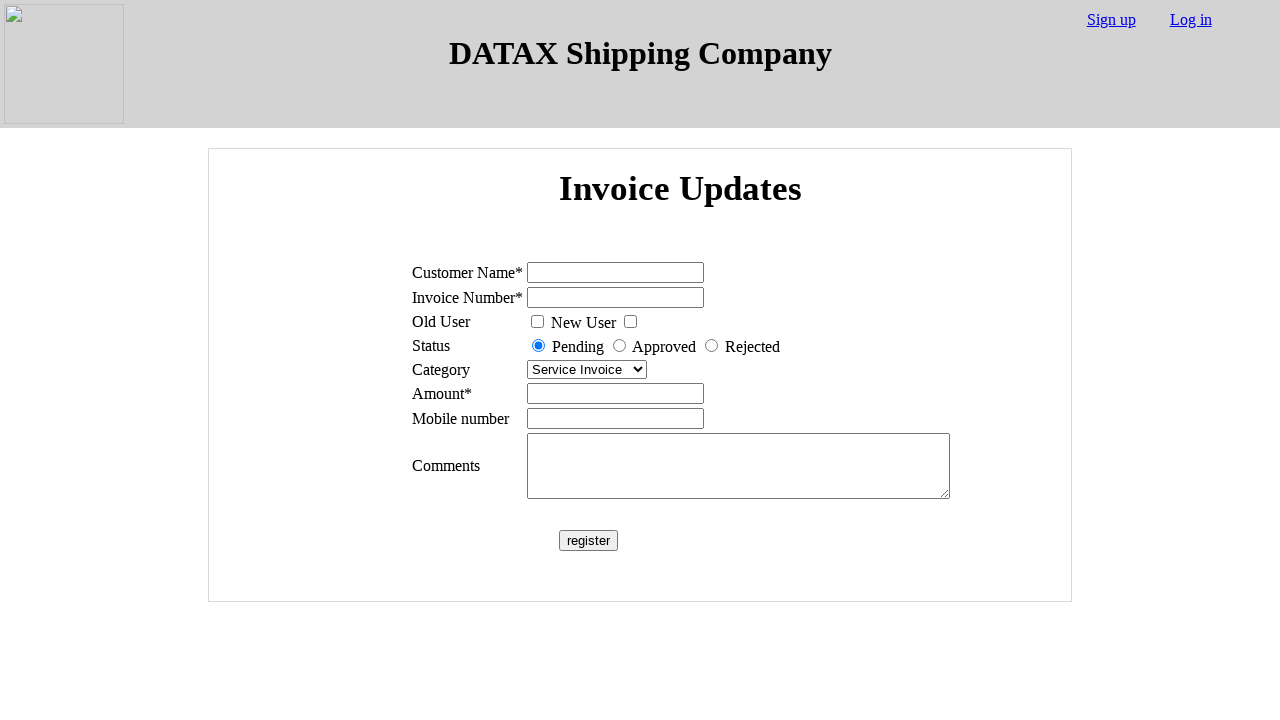

Filled customer name field with 'chetansing' on input#name
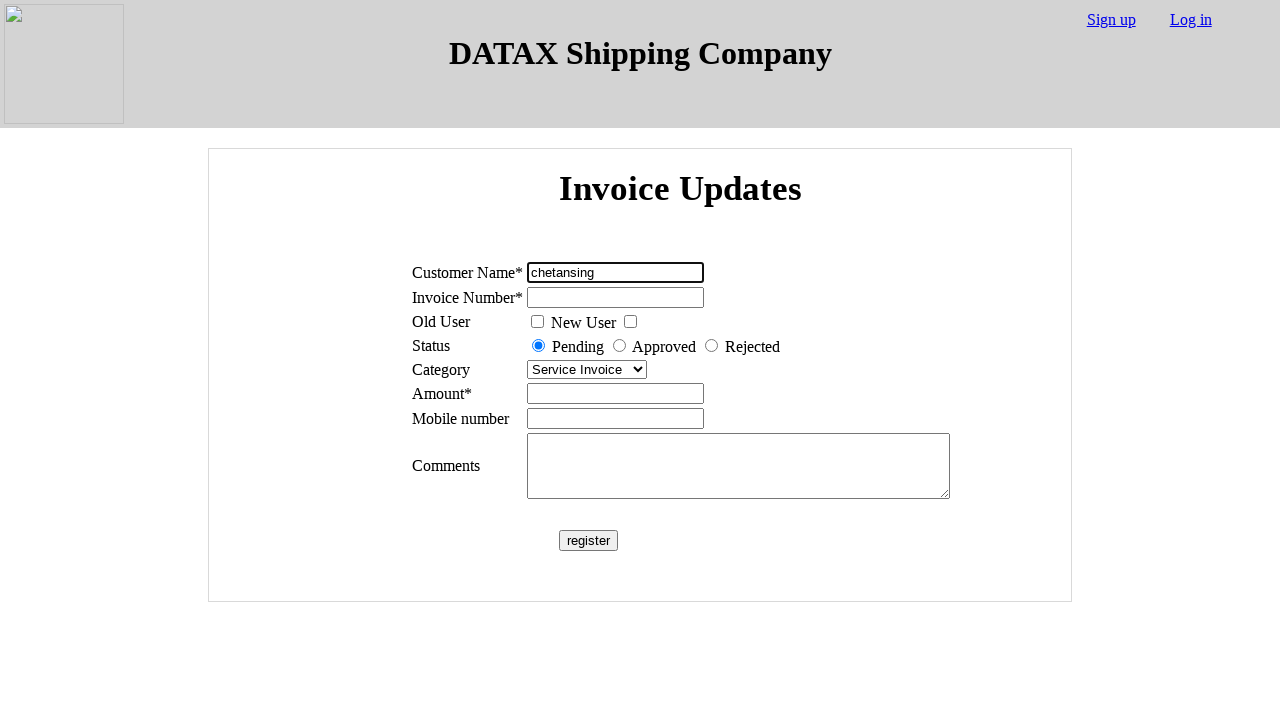

Filled customer number field with '123' on input#number
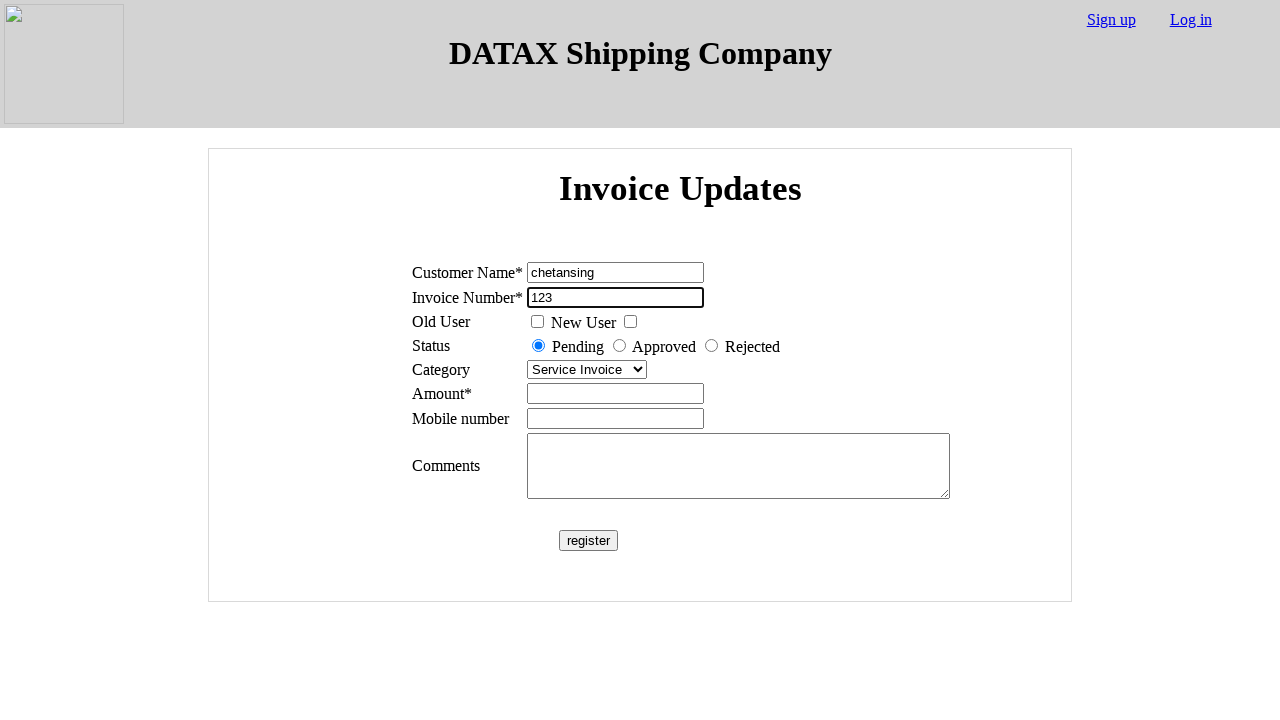

Clicked new user checkbox at (630, 322) on input#newUser
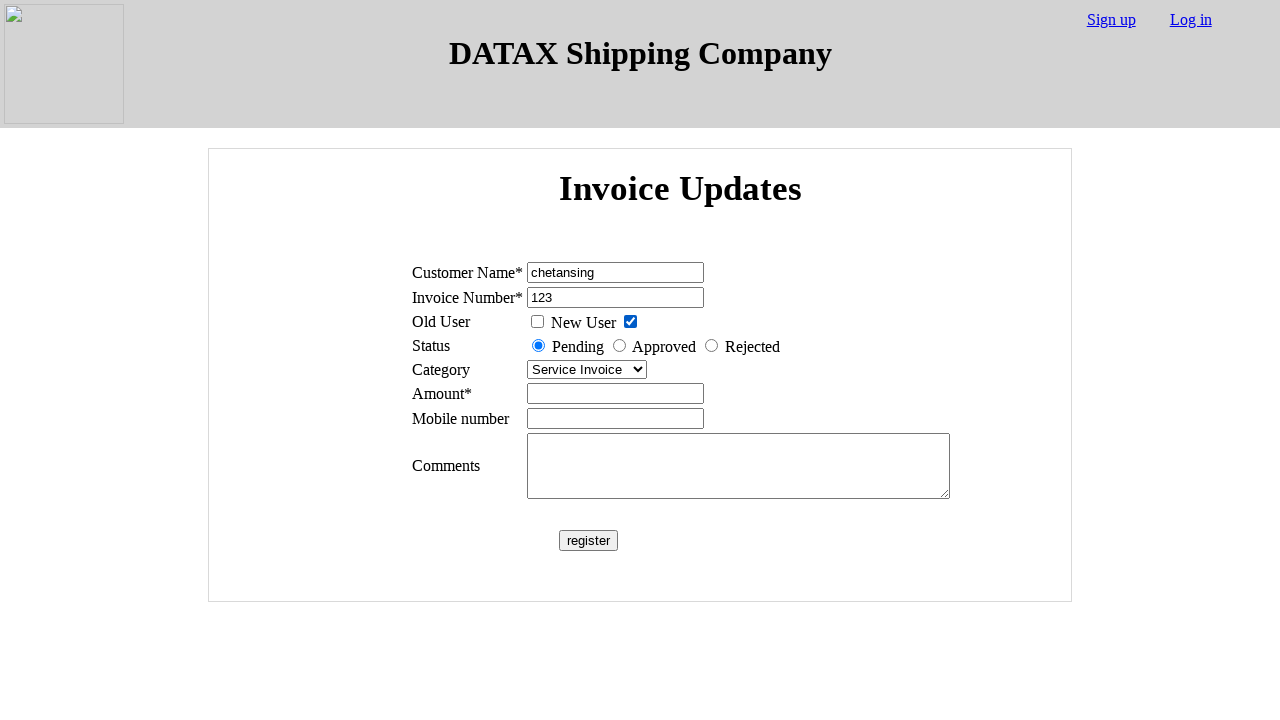

Selected 'Approved' radio button at (620, 346) on input[value='Approved']
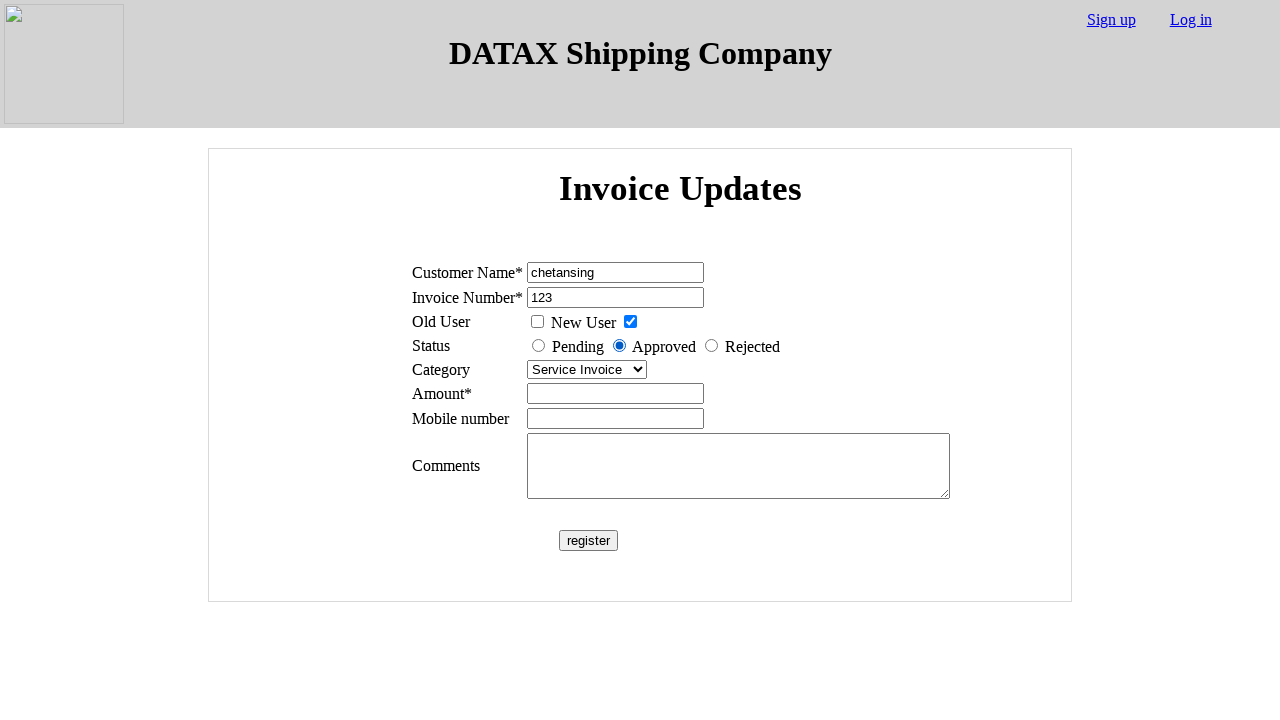

Selected 'Utility Invoice' from invoice type dropdown on tbody tr td select
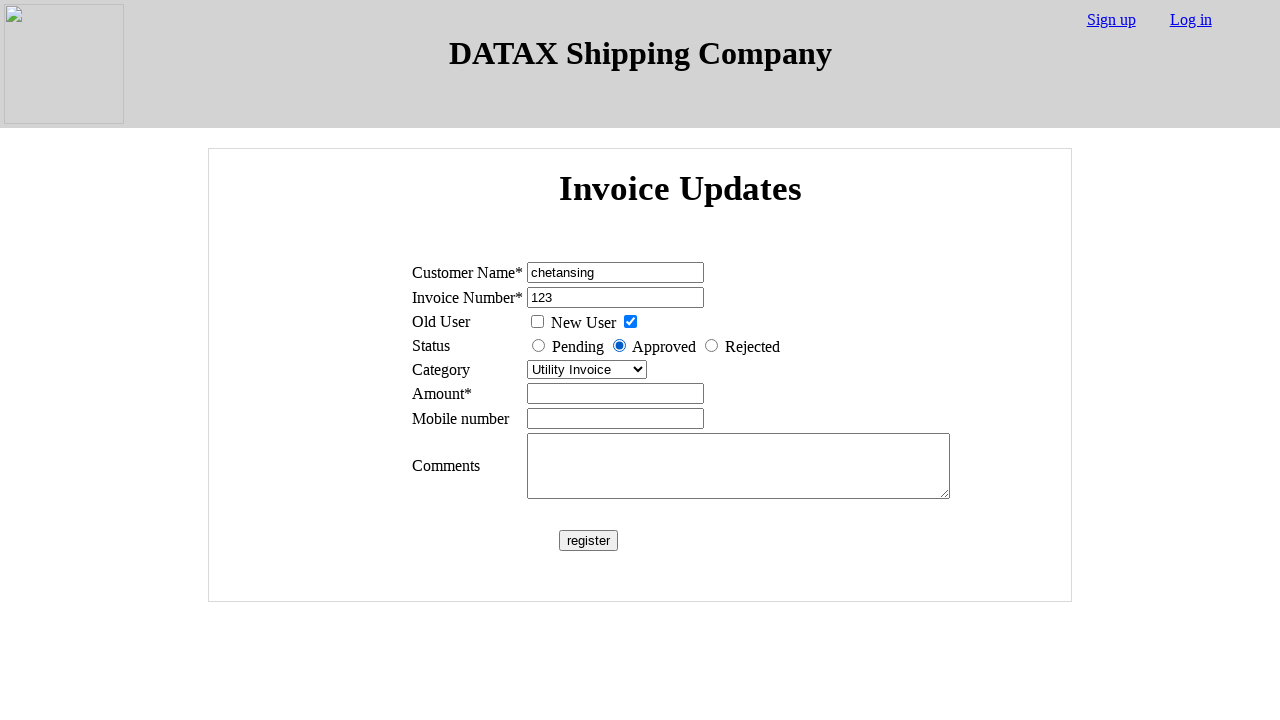

Filled amount field with '10000000000' on input[name='amount']
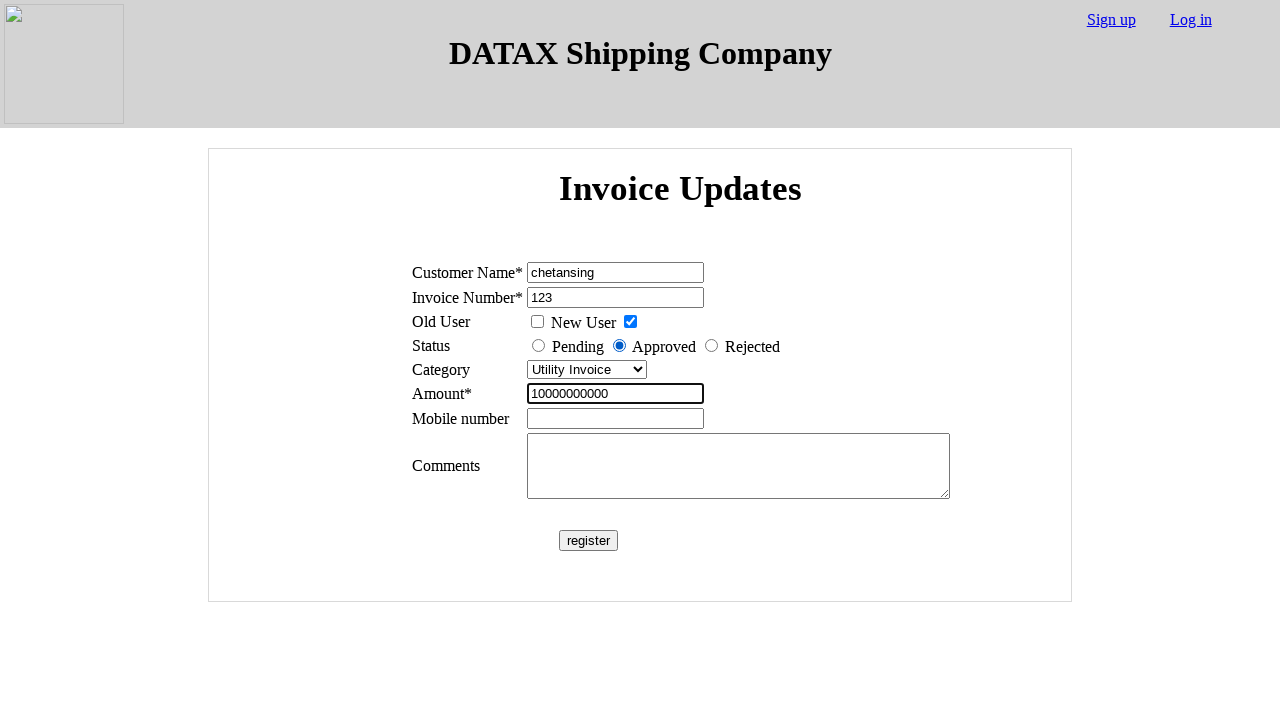

Filled phone number field with '9876543210' on input[name='num']
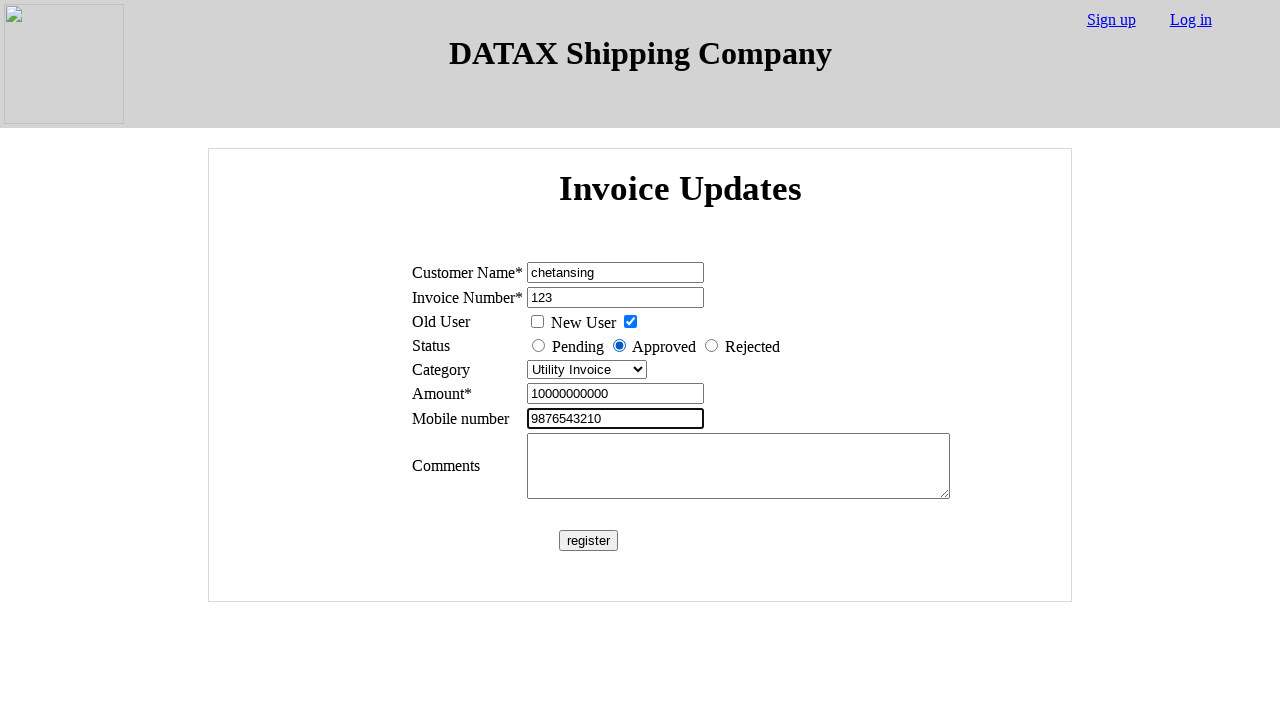

Filled comments textarea with 'New User Invoice' on tbody tr:nth-child(8) td:nth-child(2) textarea
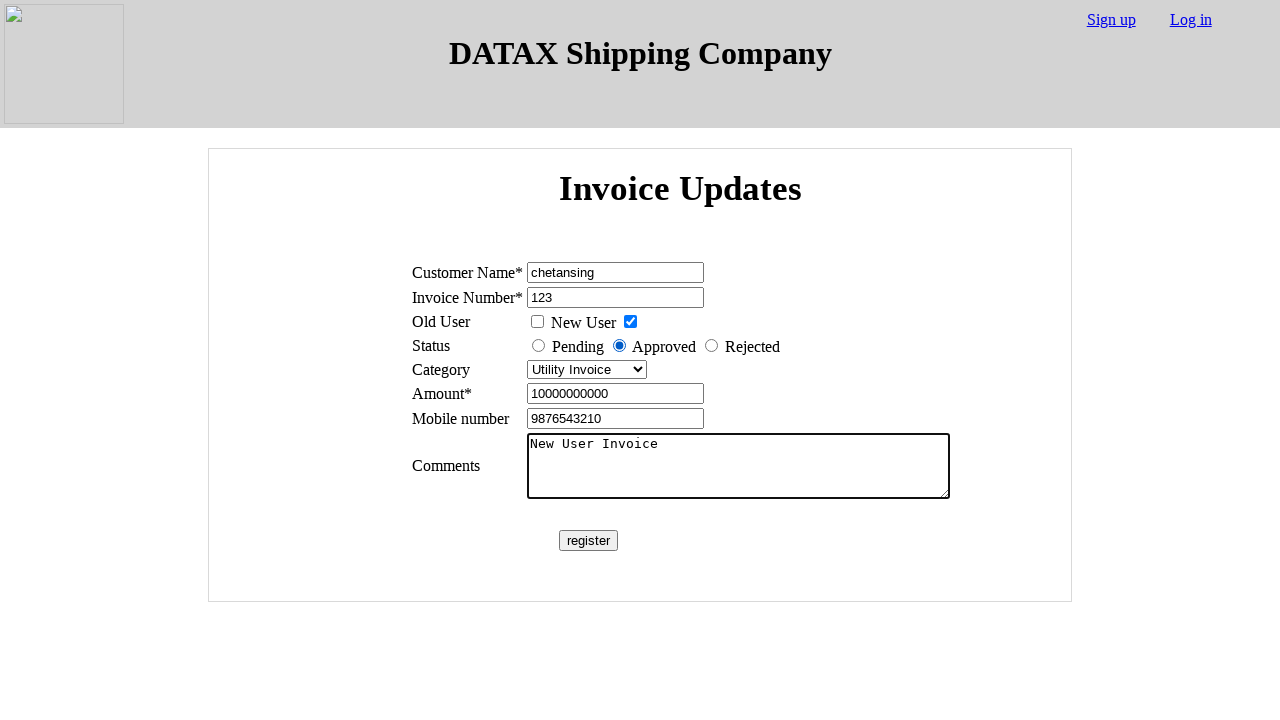

Clicked submit button to submit invoice form at (588, 540) on input#submit
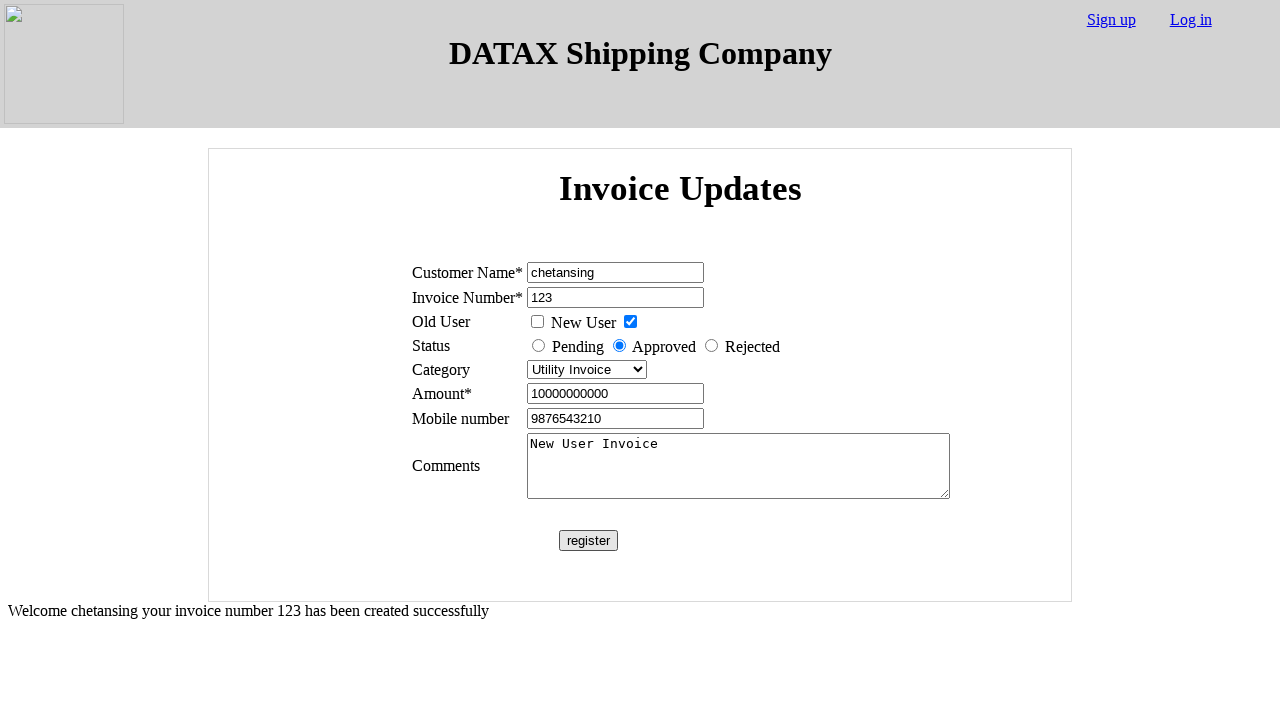

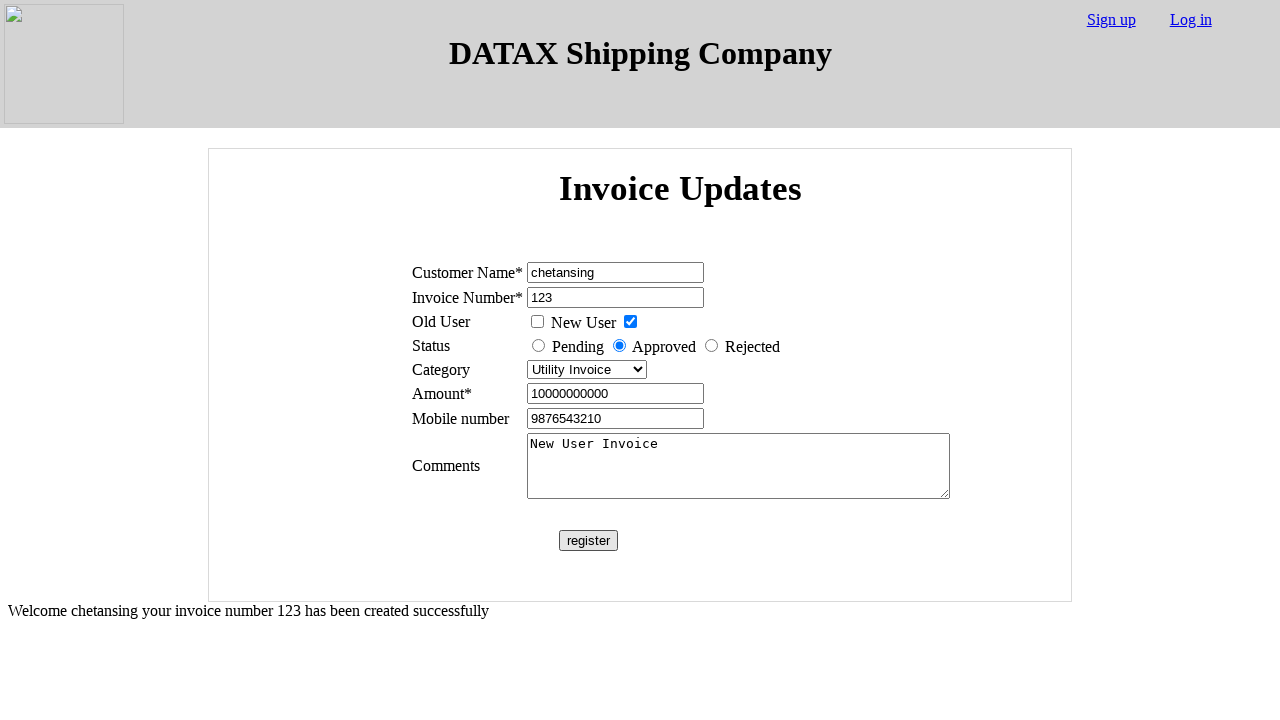